Verifies responsive layout has no horizontal scroll on desktop viewport

Starting URL: https://s4e.io/free-security-tools

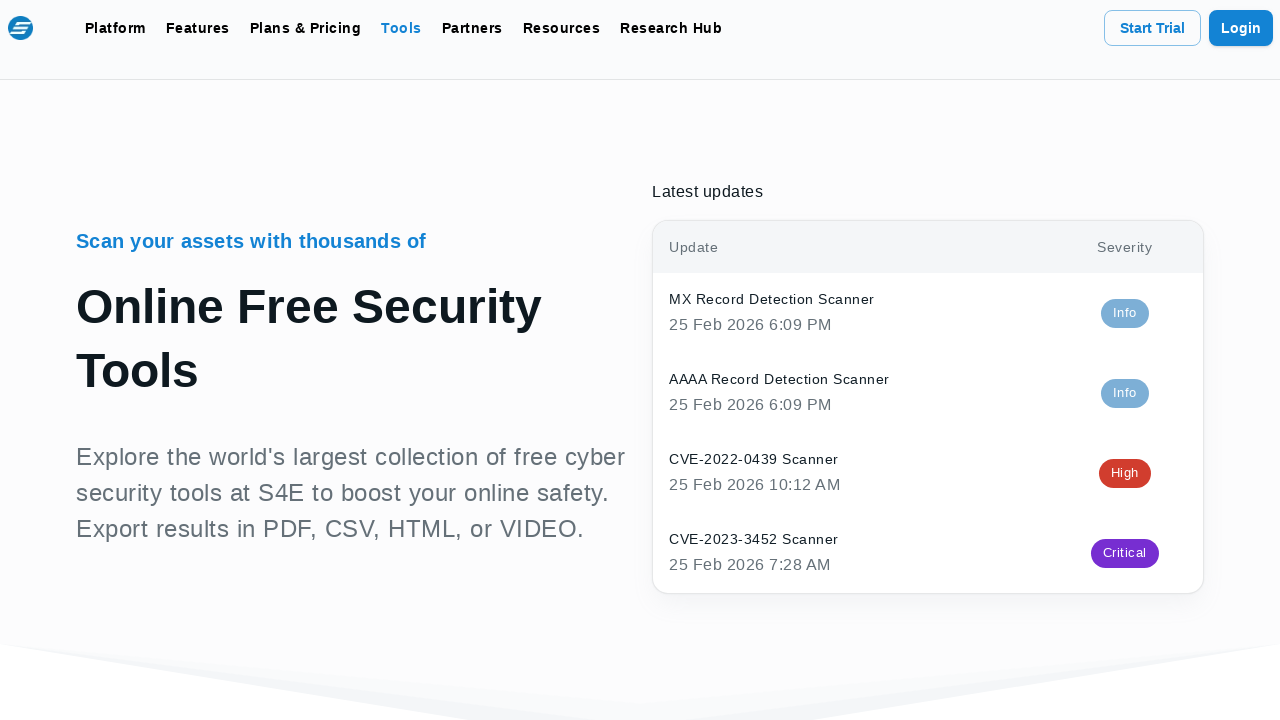

Set desktop viewport to 1280x800
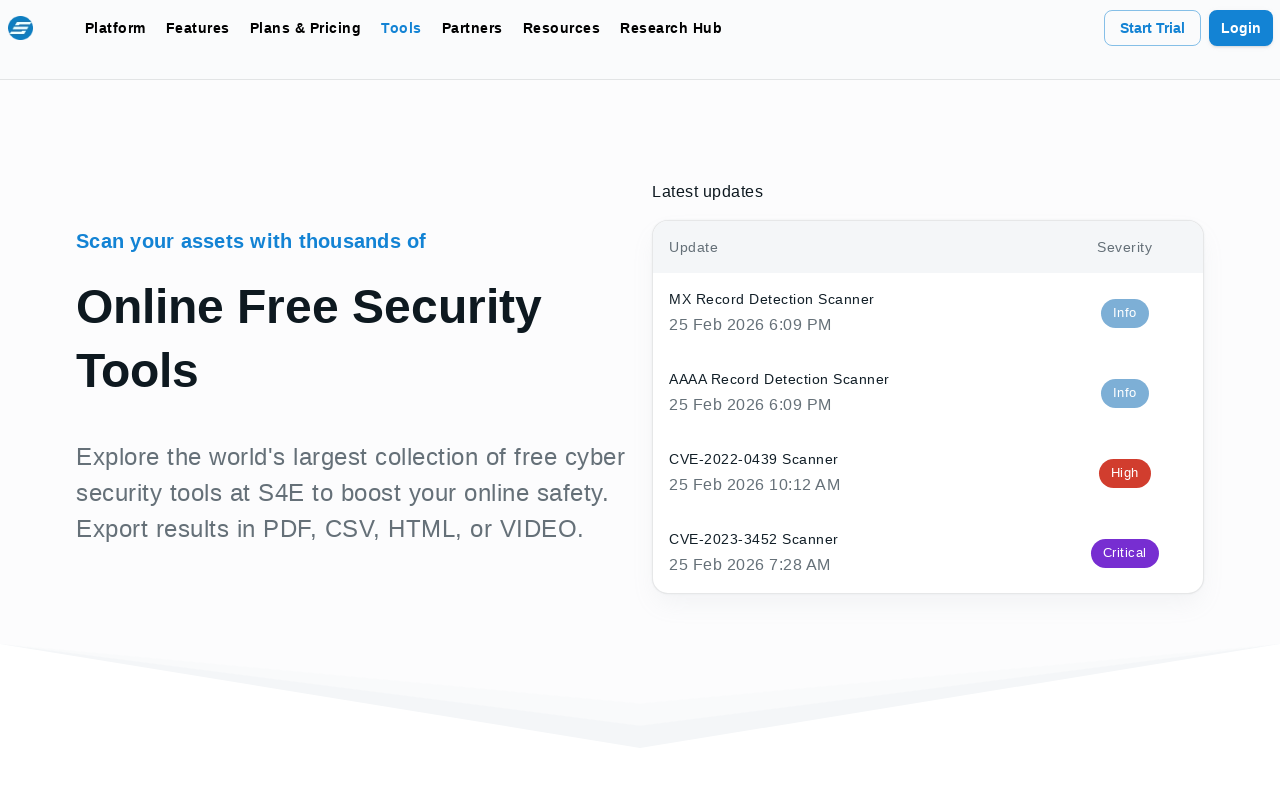

Evaluated page for horizontal scroll - scrollWidth greater than innerWidth
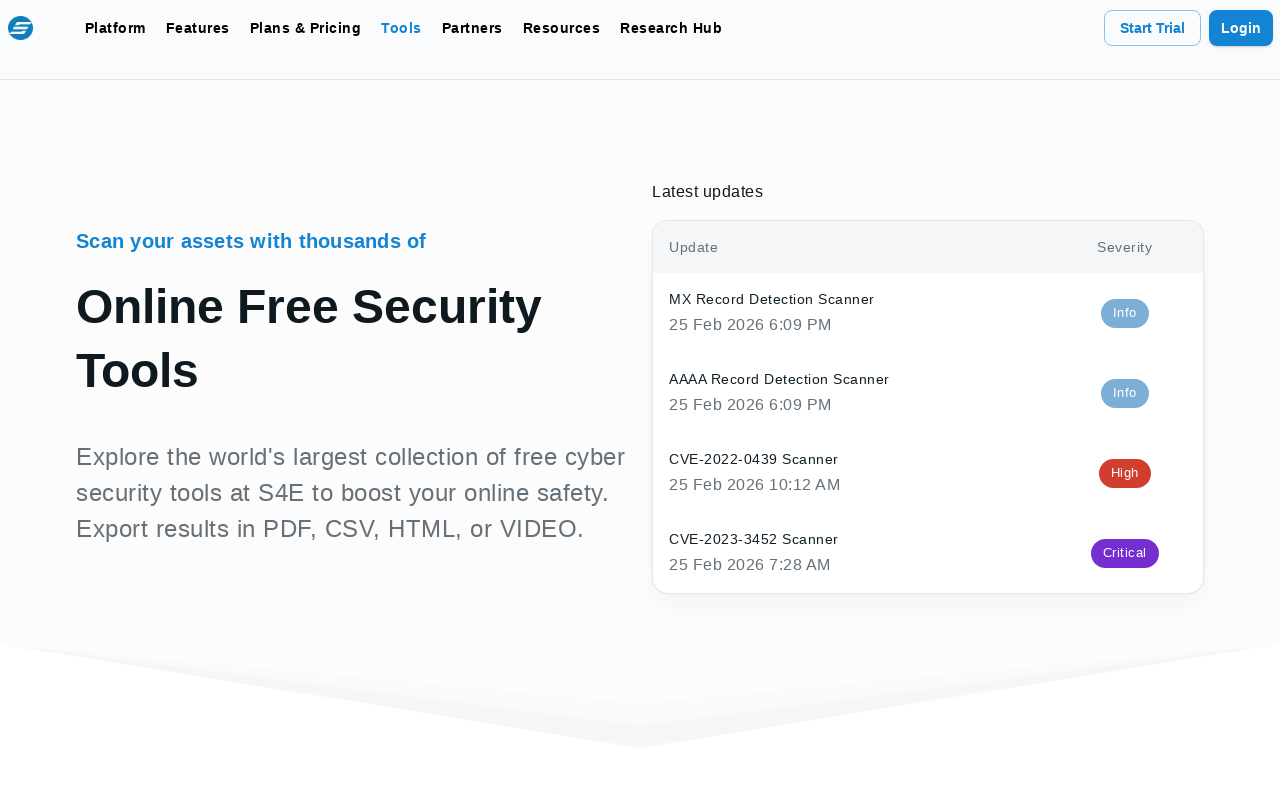

Verified no horizontal scroll present on desktop viewport
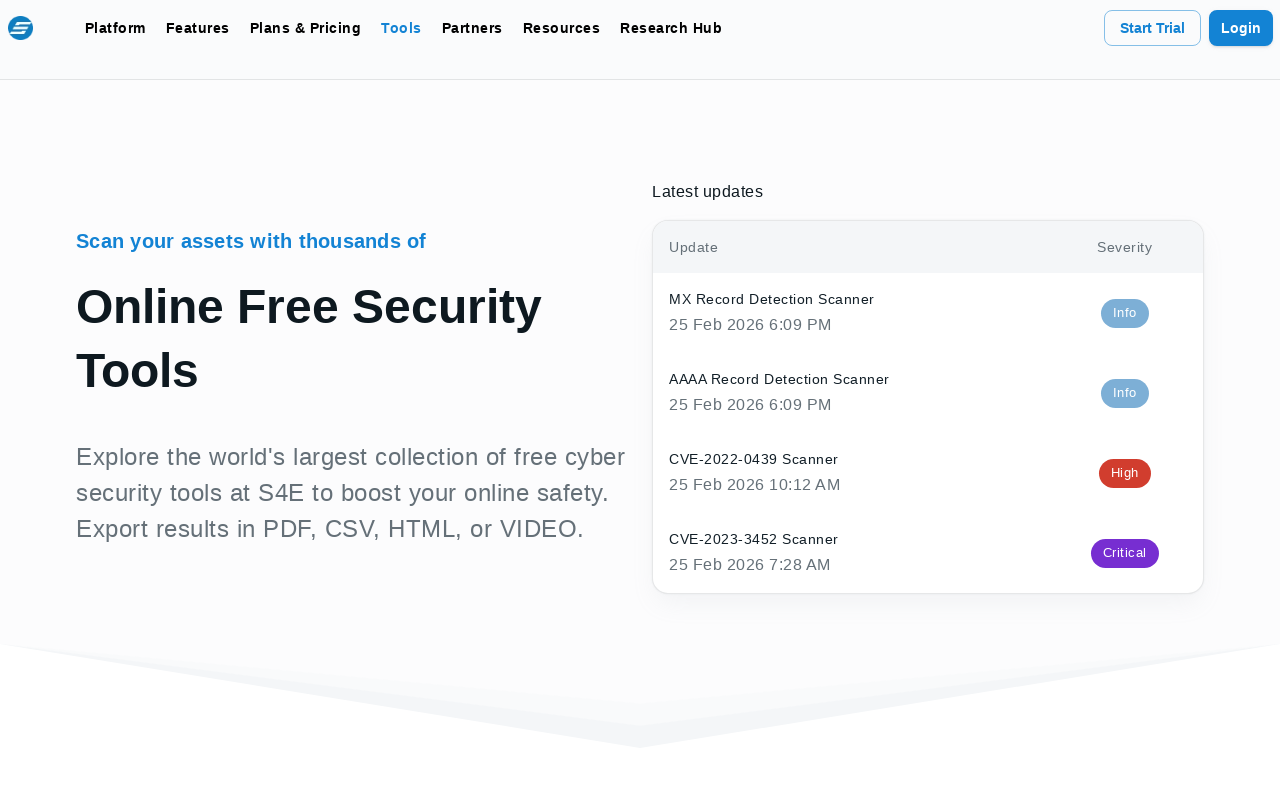

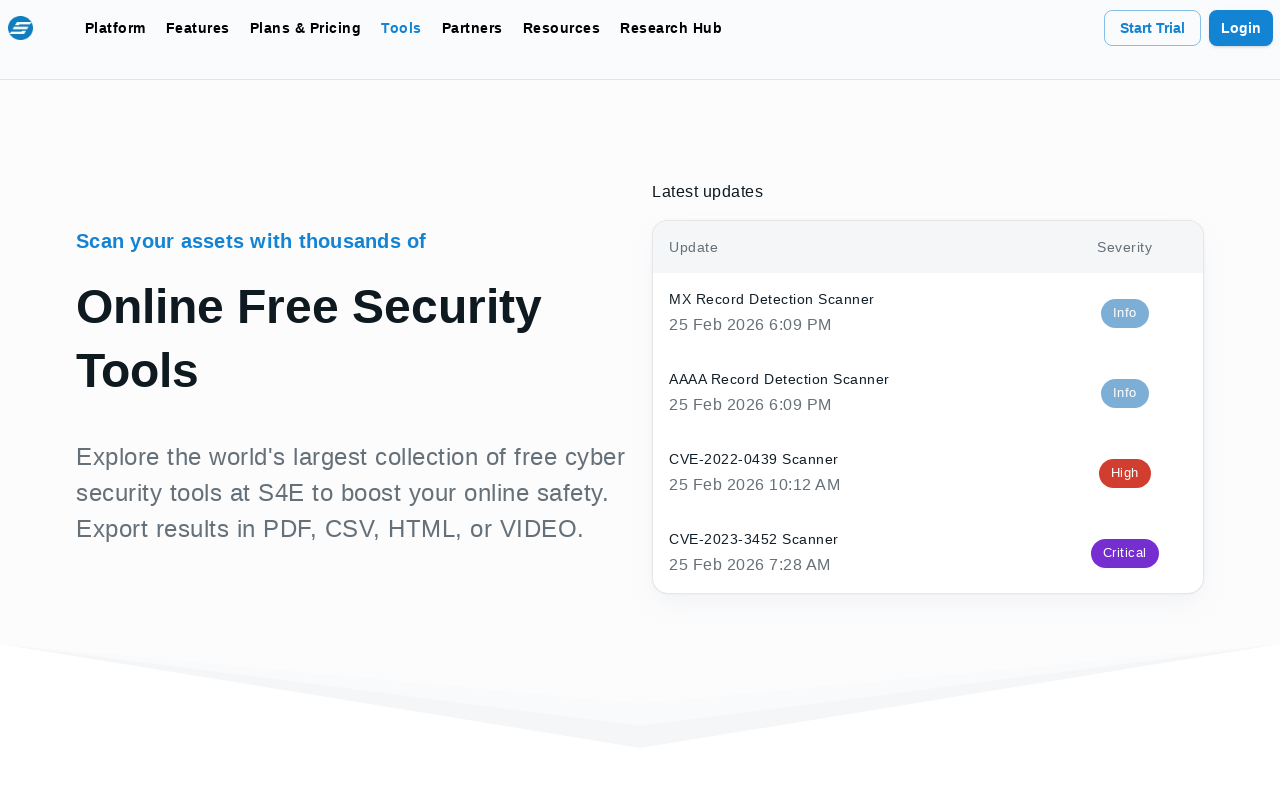